Navigates to the Rahul Shetty Academy Automation Practice page and verifies the page loads successfully.

Starting URL: https://rahulshettyacademy.com/AutomationPractice/

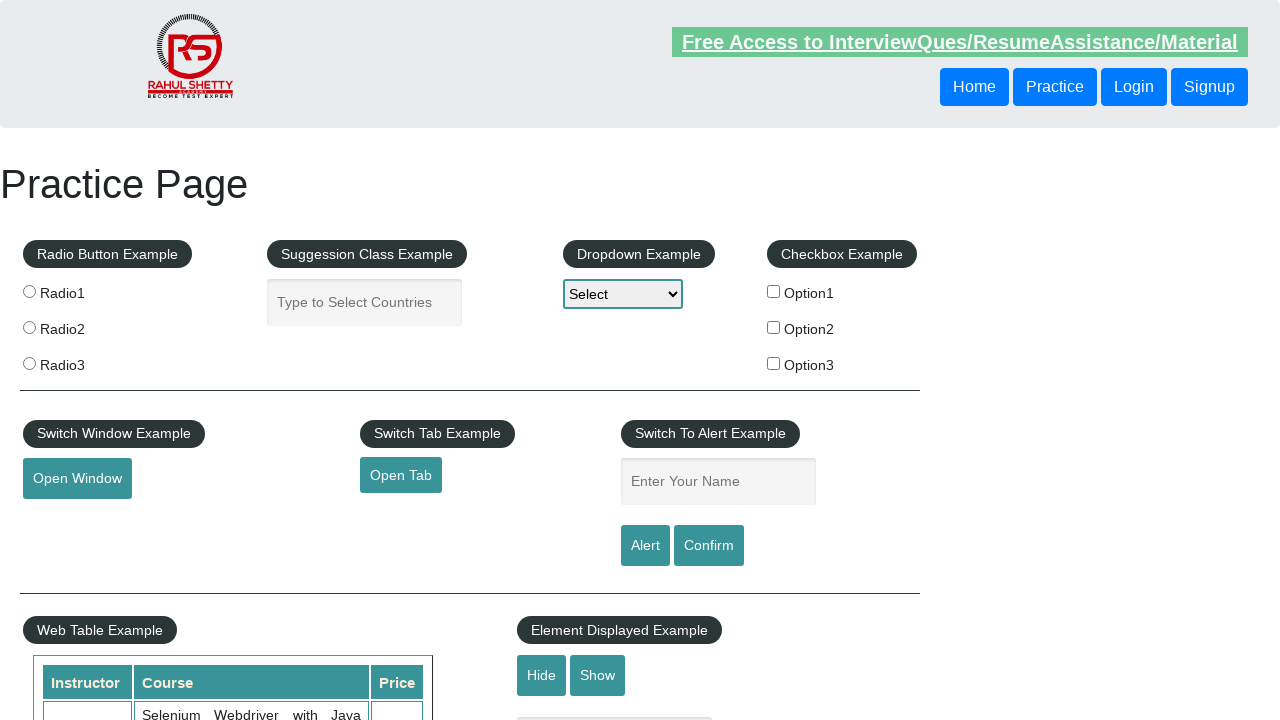

Page DOM content fully loaded
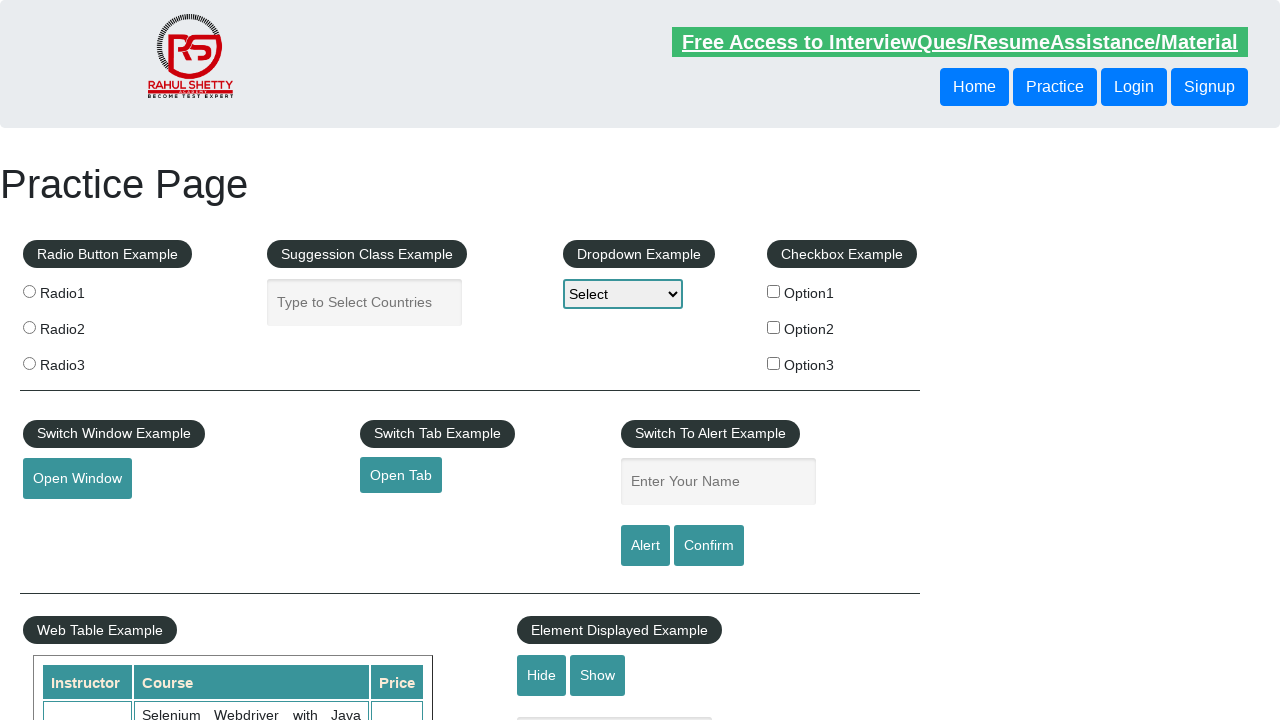

Page header (h1) element is visible - page loaded successfully
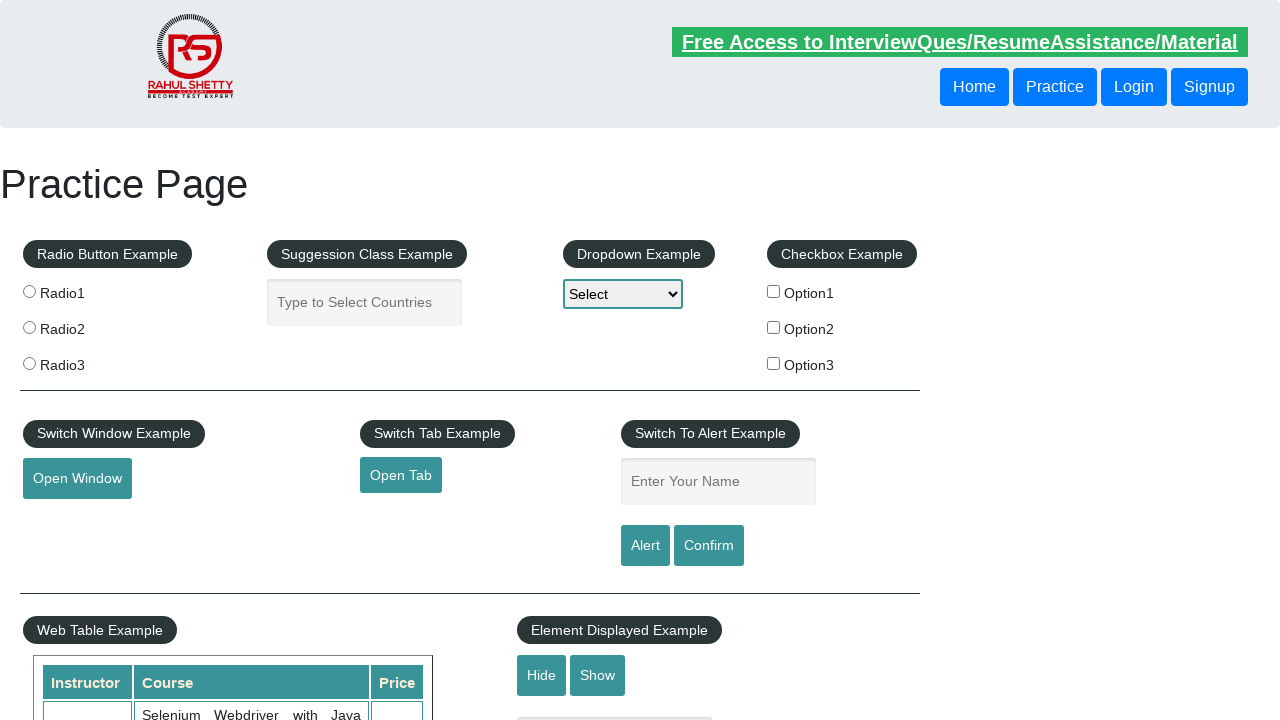

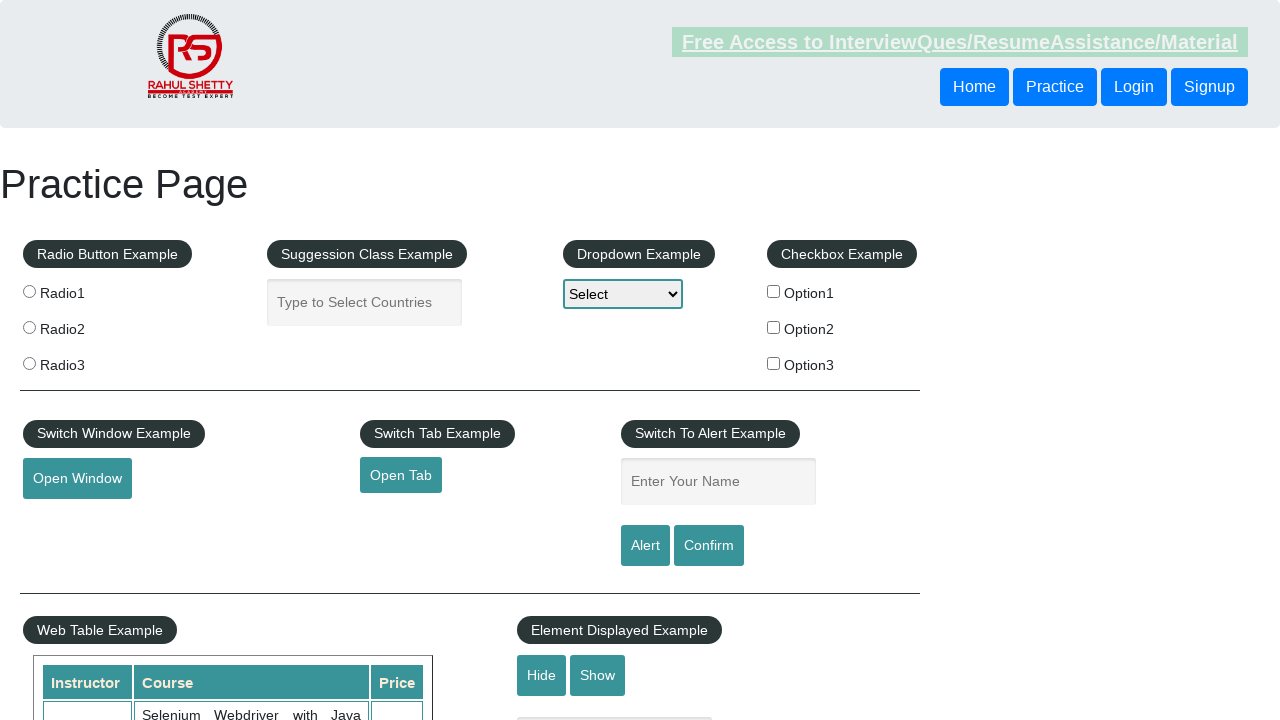